Tests jQuery UI autocomplete functionality by navigating to the autocomplete demo, entering text in the input field, and using keyboard navigation to interact with autocomplete suggestions

Starting URL: https://www.jqueryui.com

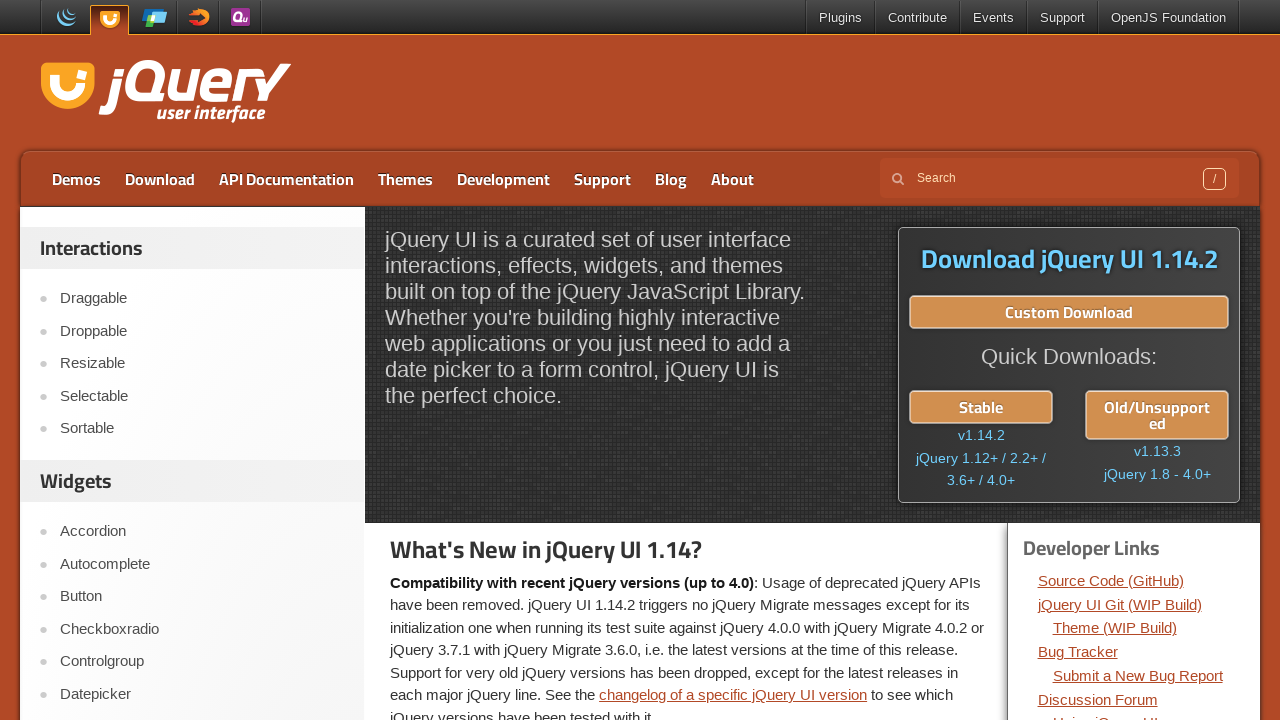

Clicked on Autocomplete link in jQuery UI navigation at (202, 564) on text=Autocomplete
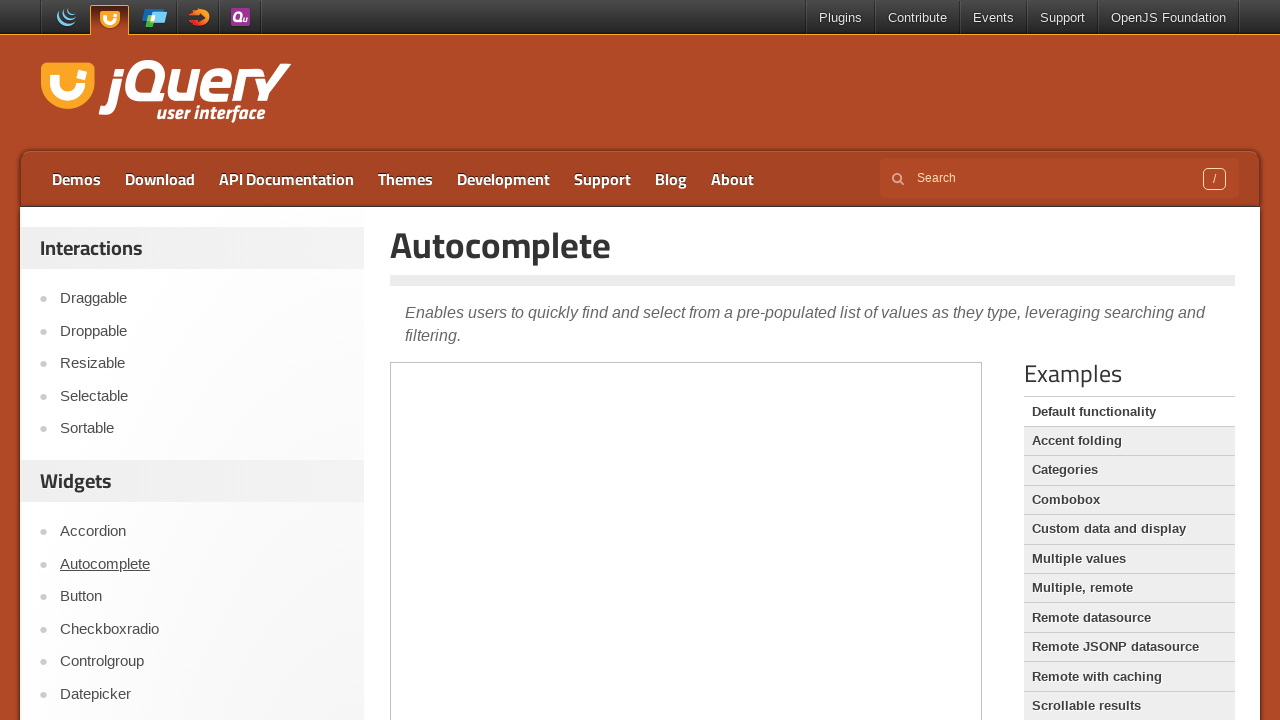

Located the iframe containing the autocomplete demo
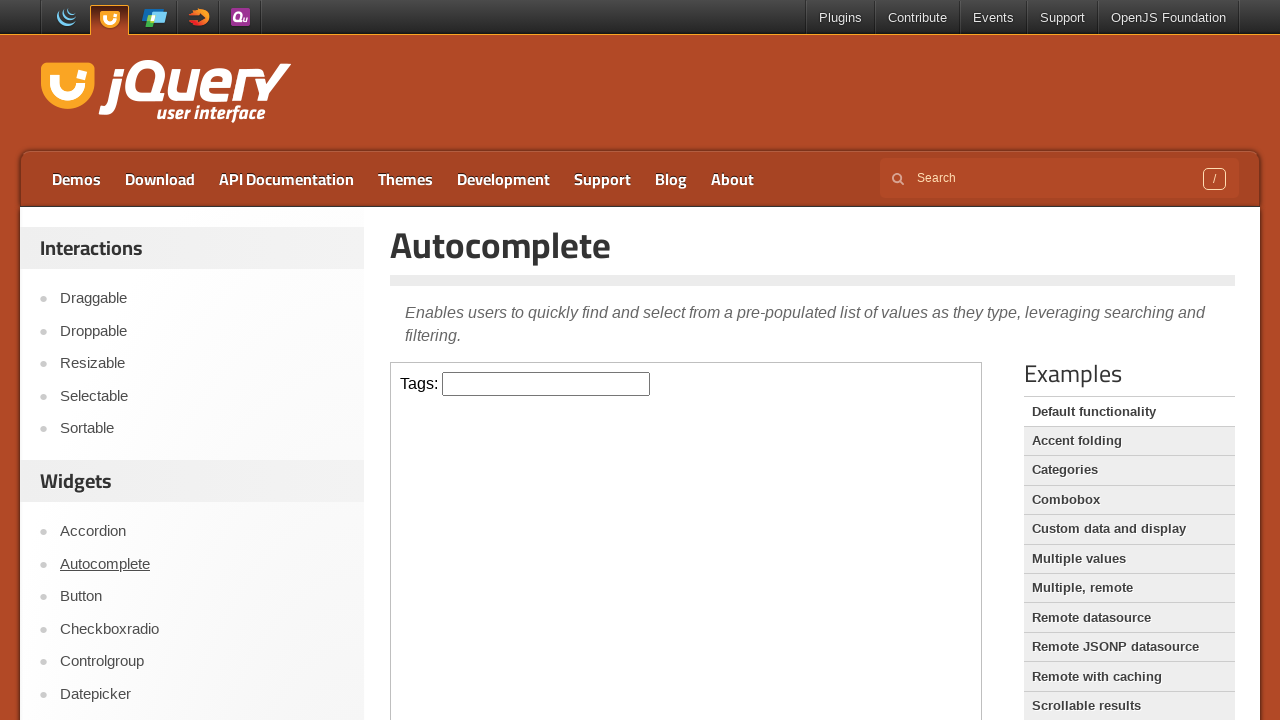

Located the autocomplete input field with id 'tags'
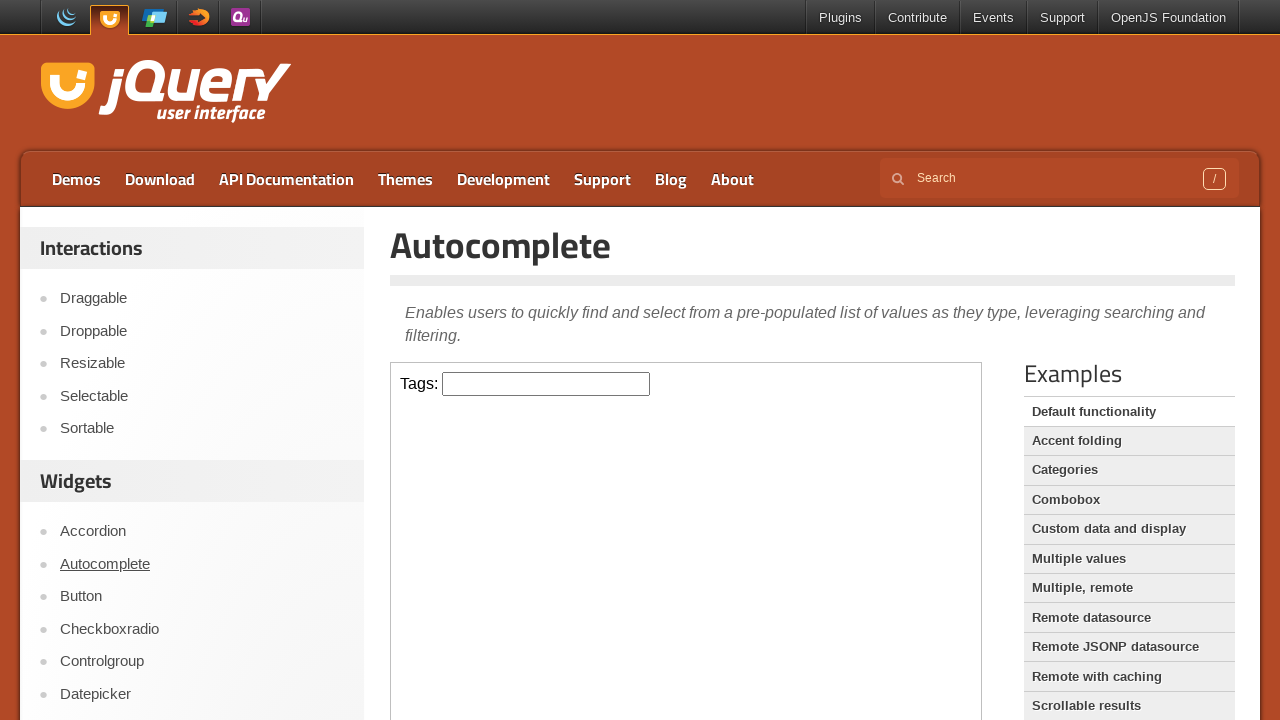

Entered 'java' in the autocomplete input field on iframe >> nth=0 >> internal:control=enter-frame >> #tags
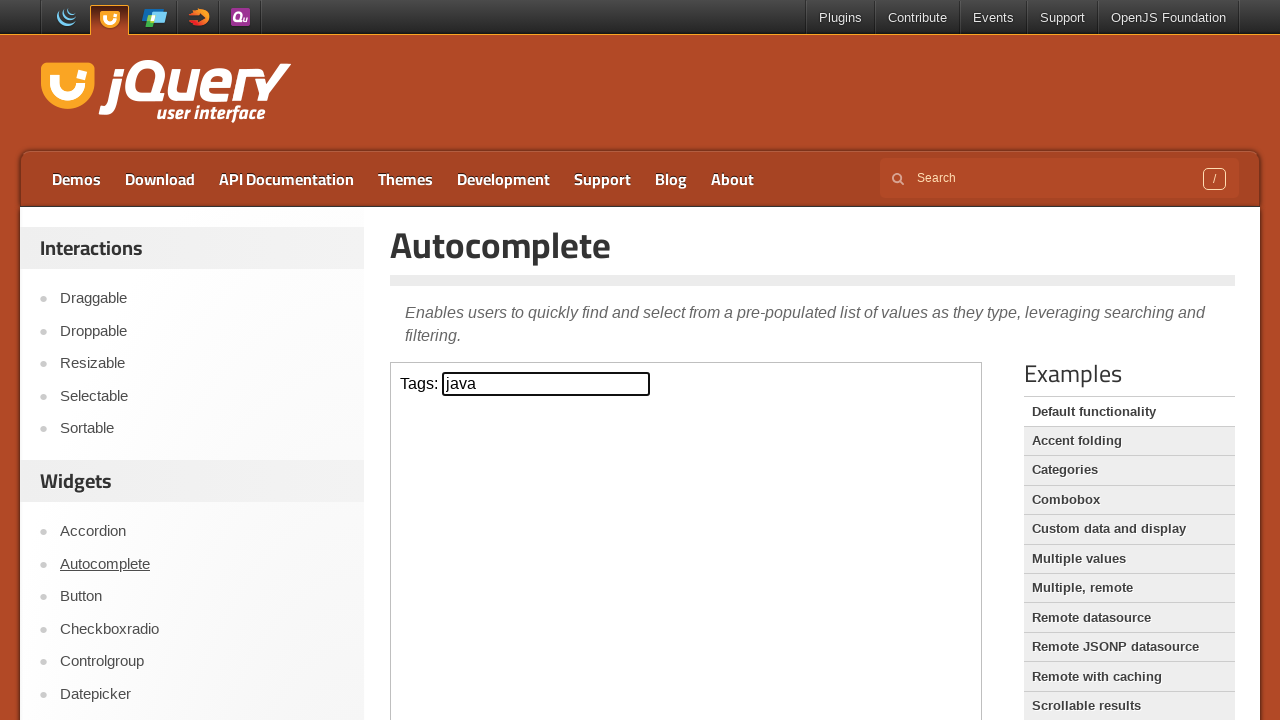

Pressed ArrowDown key to navigate to the first autocomplete suggestion on iframe >> nth=0 >> internal:control=enter-frame >> #tags
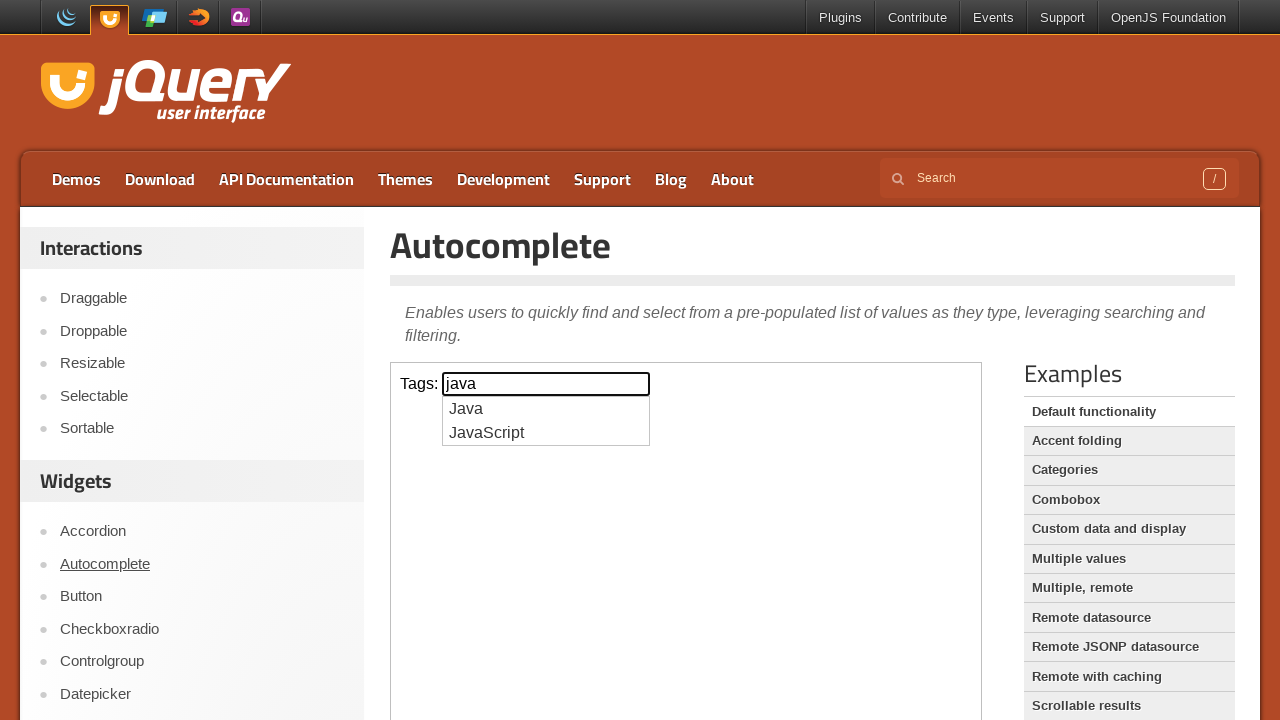

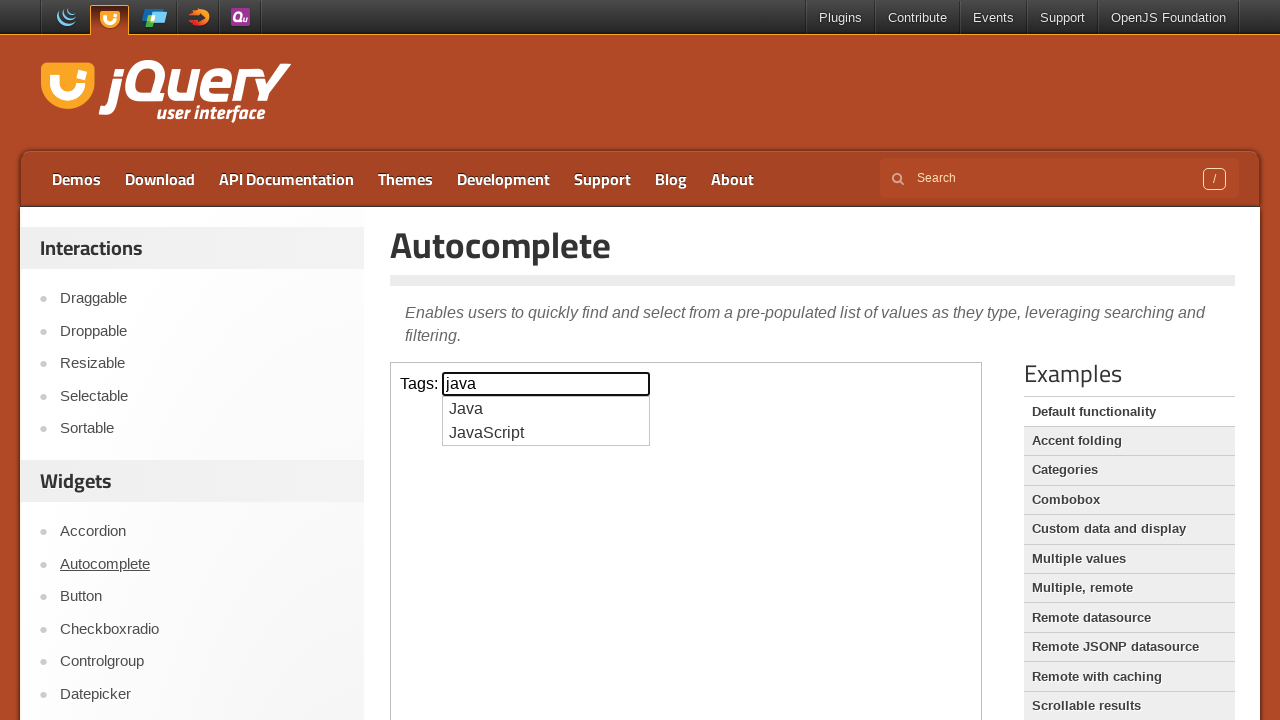